Tests mouse hover and keyboard interactions including hovering over a menu element and performing keyboard actions in a textarea

Starting URL: http://omayo.blogspot.com/

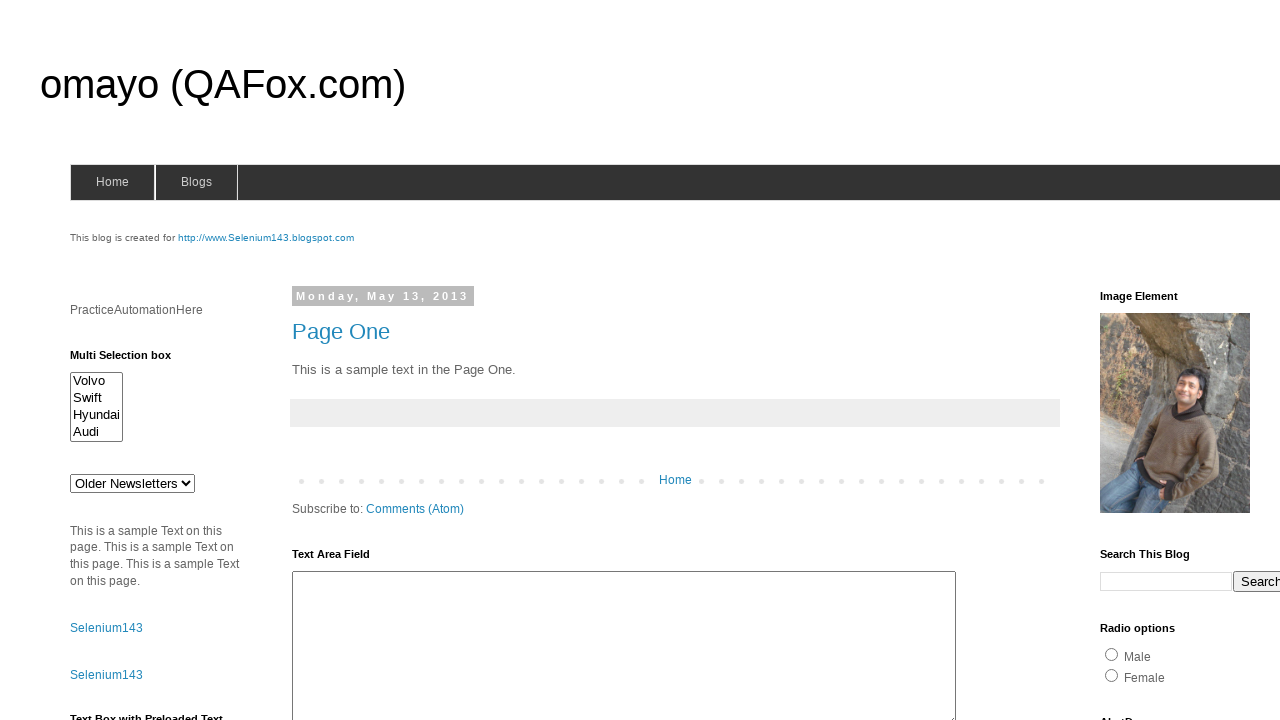

Hovered over the blogs menu element at (196, 182) on xpath=//span[@id='blogsmenu']
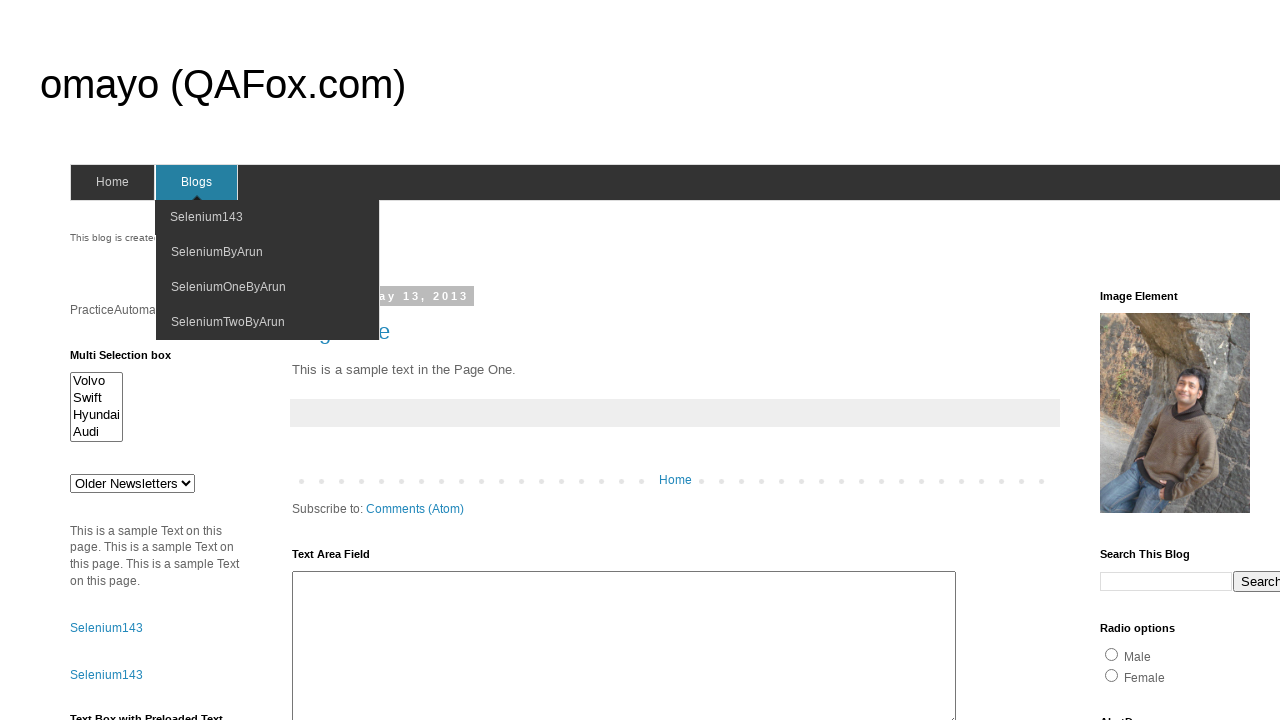

Clicked on the textarea to focus it at (624, 643) on xpath=//textarea[@id='ta1']
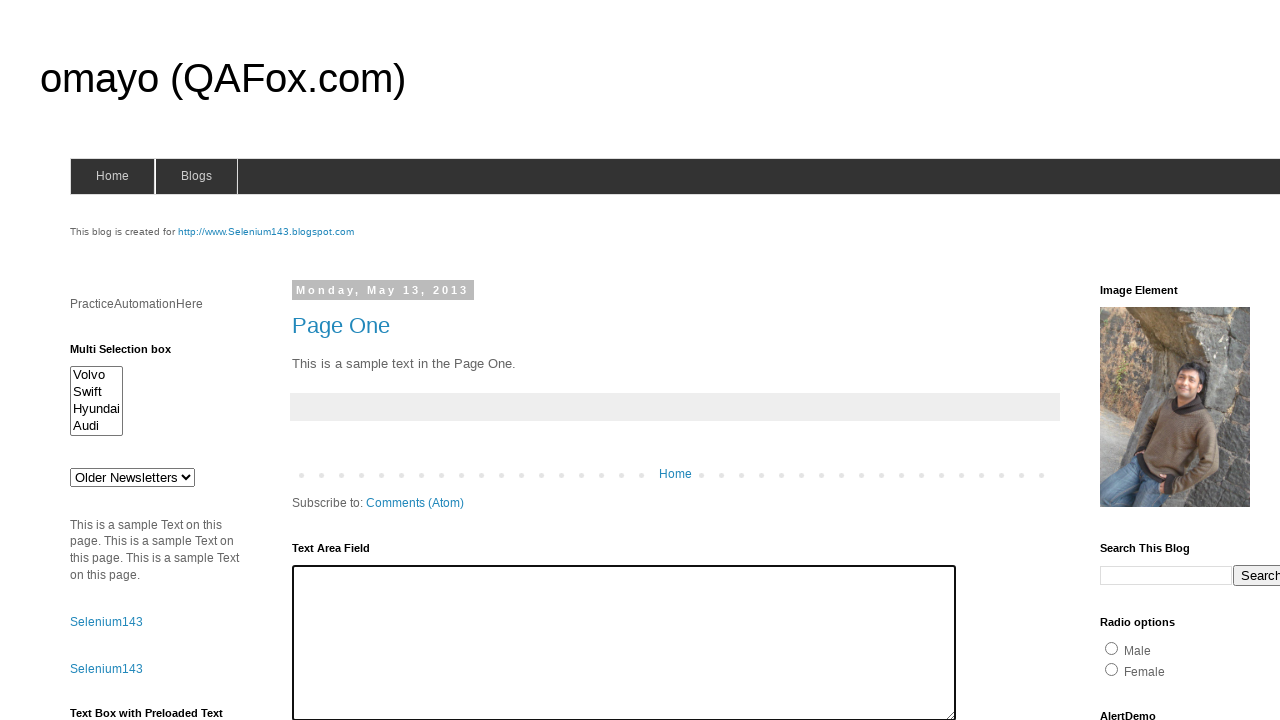

Typed text 'bthis is yextareac' into the textarea on //textarea[@id='ta1']
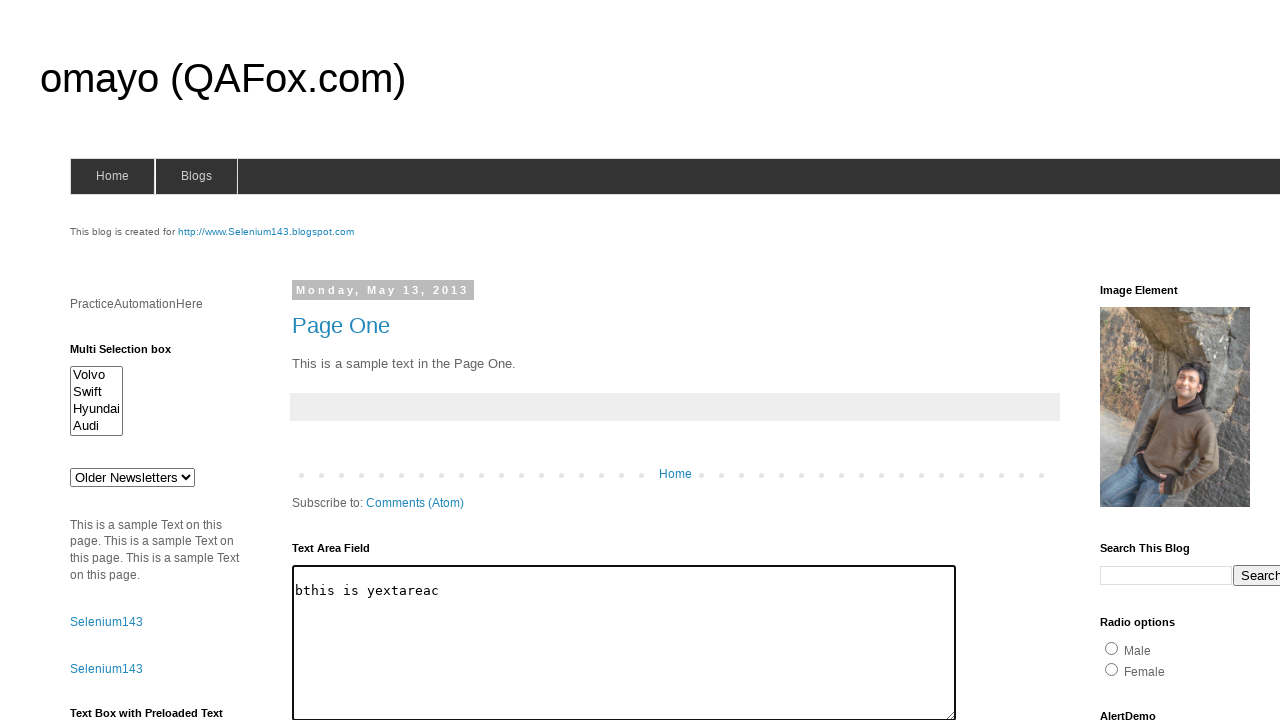

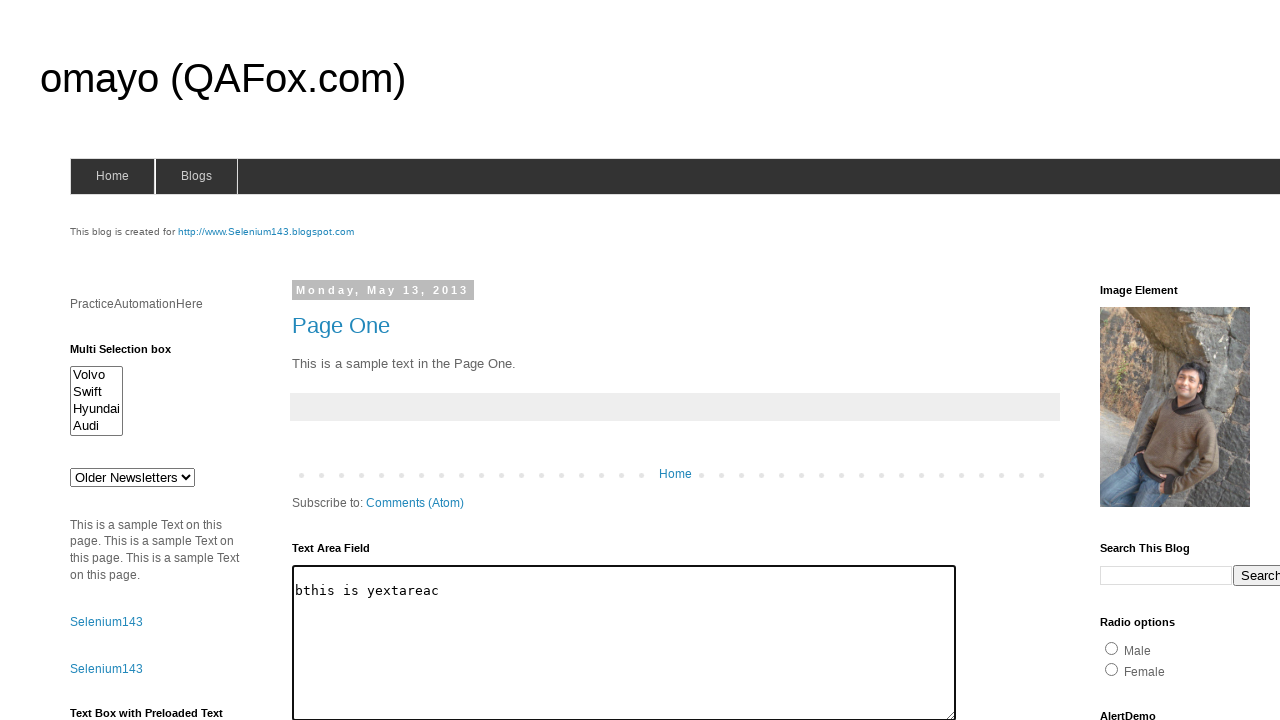